Tests sorting a data table (without data attributes) in descending order by clicking the dues column header twice

Starting URL: http://the-internet.herokuapp.com/tables

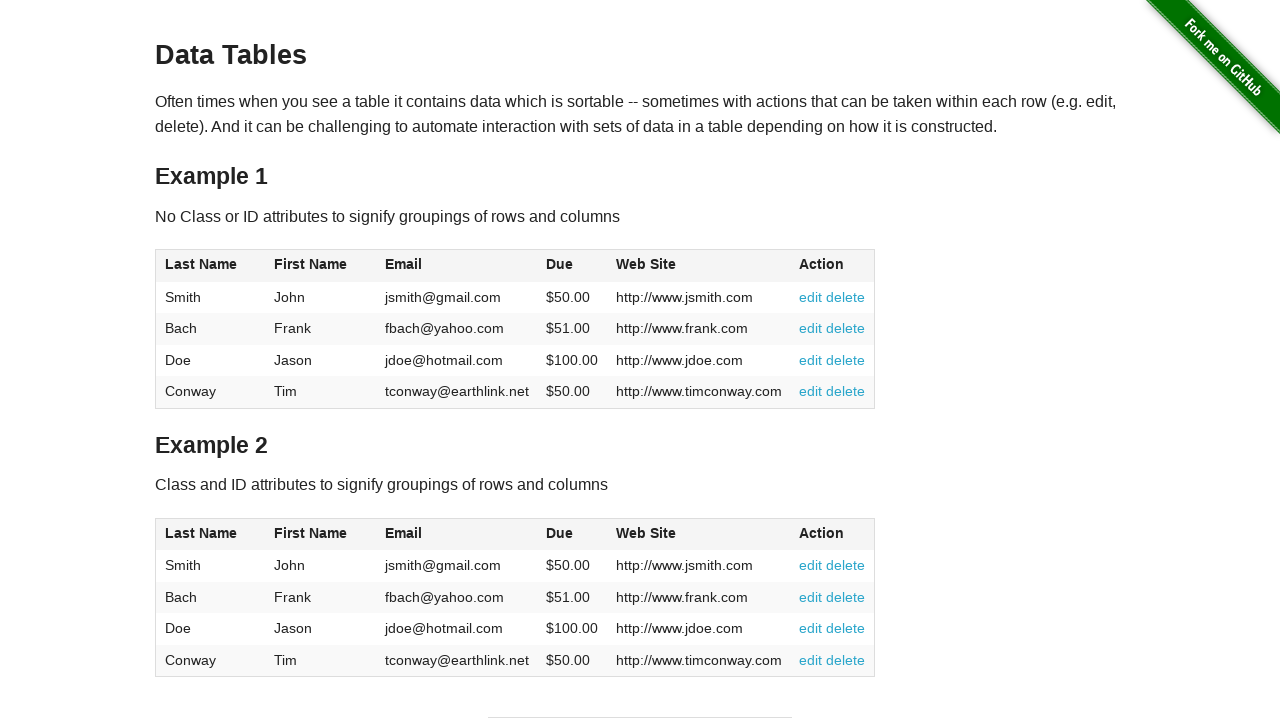

Clicked dues column header (first click for initial sort) at (572, 266) on #table1 thead tr th:nth-of-type(4)
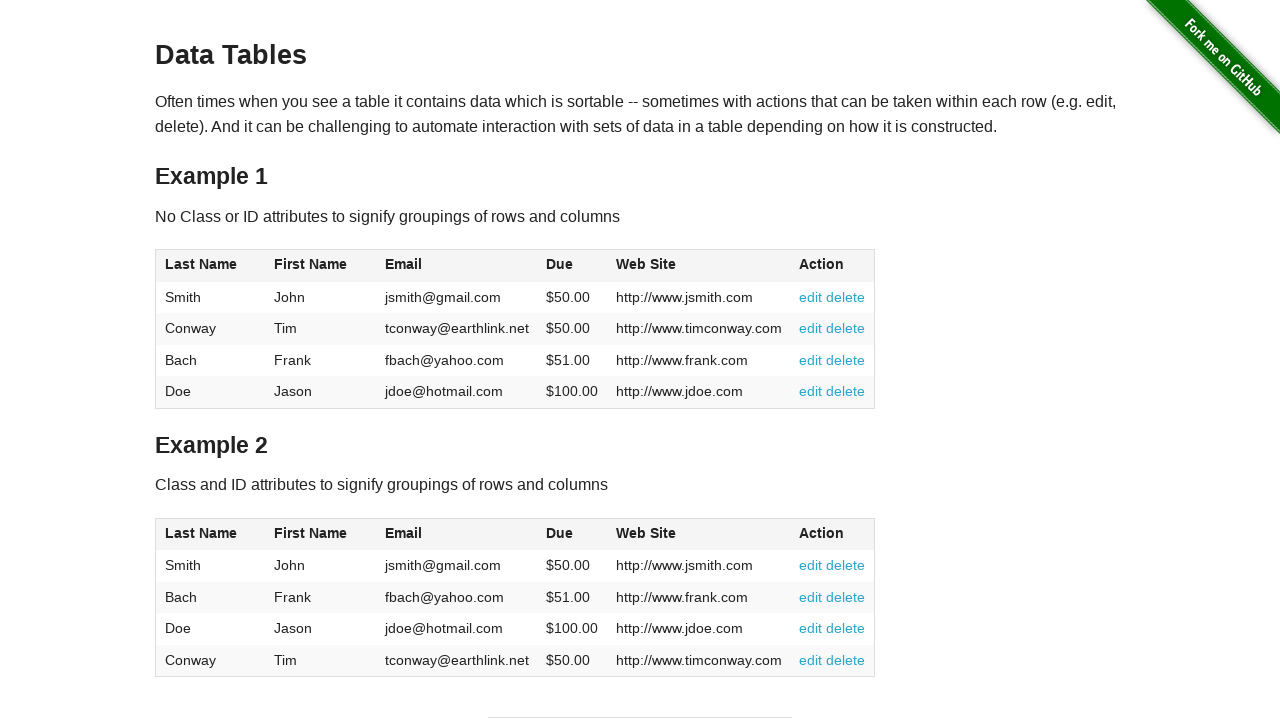

Clicked dues column header (second click to reverse to descending order) at (572, 266) on #table1 thead tr th:nth-of-type(4)
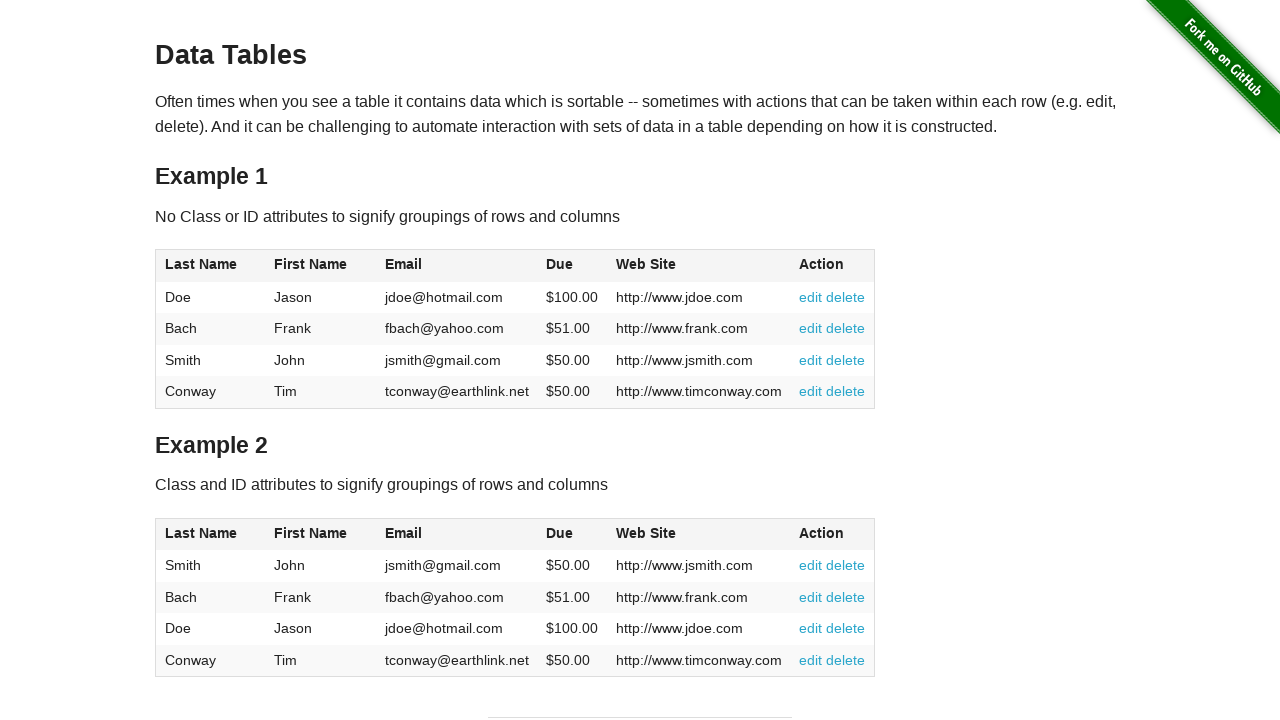

Verified dues column data is visible in table body
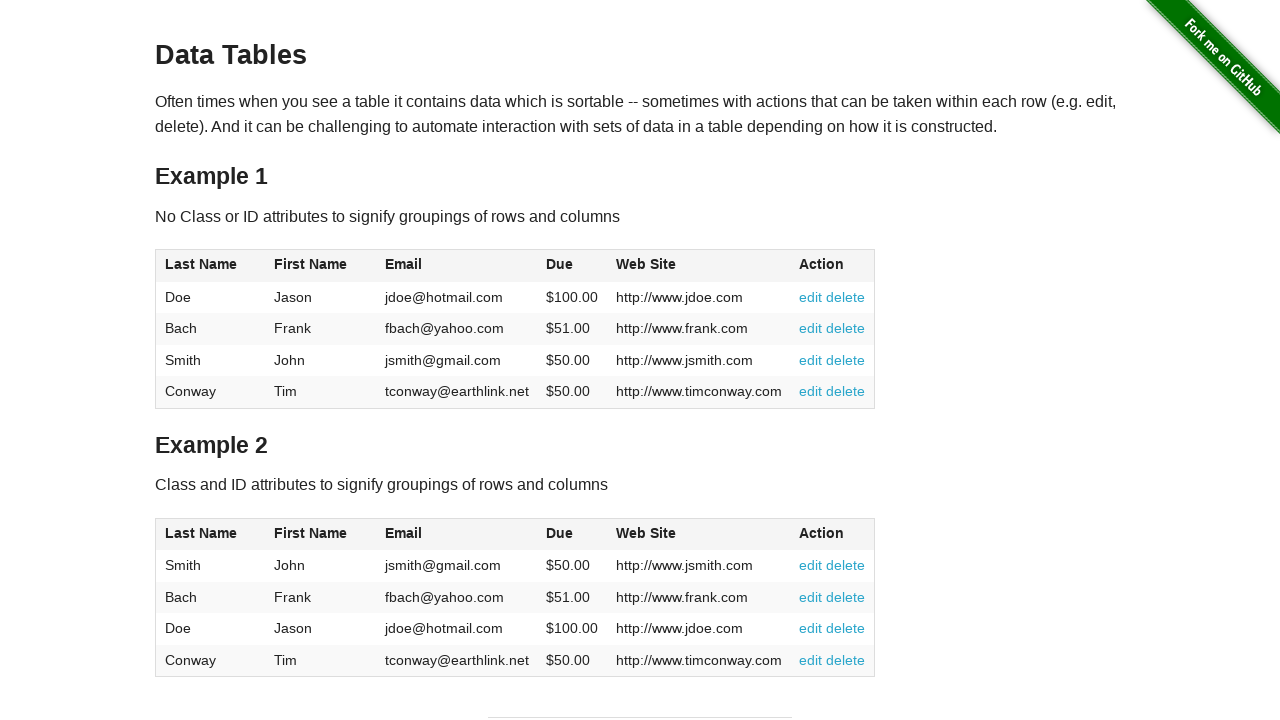

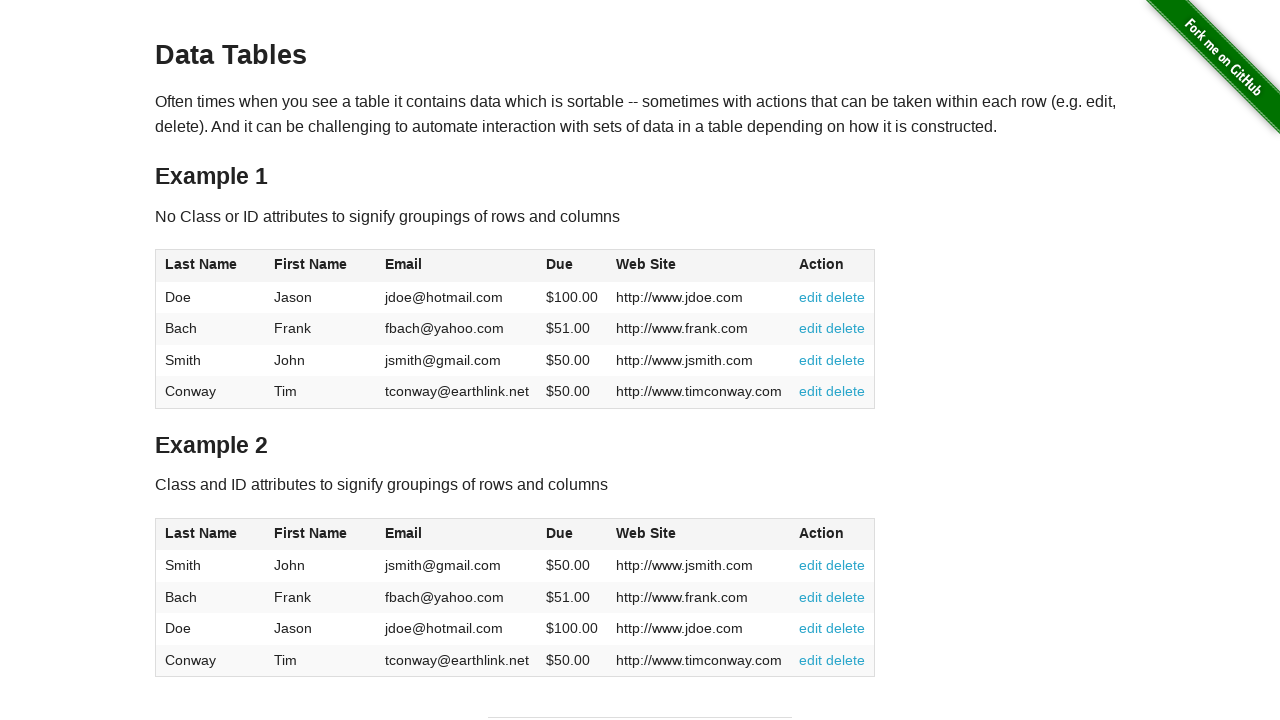